Tests that pressing Enter while adding a task submits it rather than adding a newline.

Starting URL: https://todomvc.com/examples/typescript-react/#/

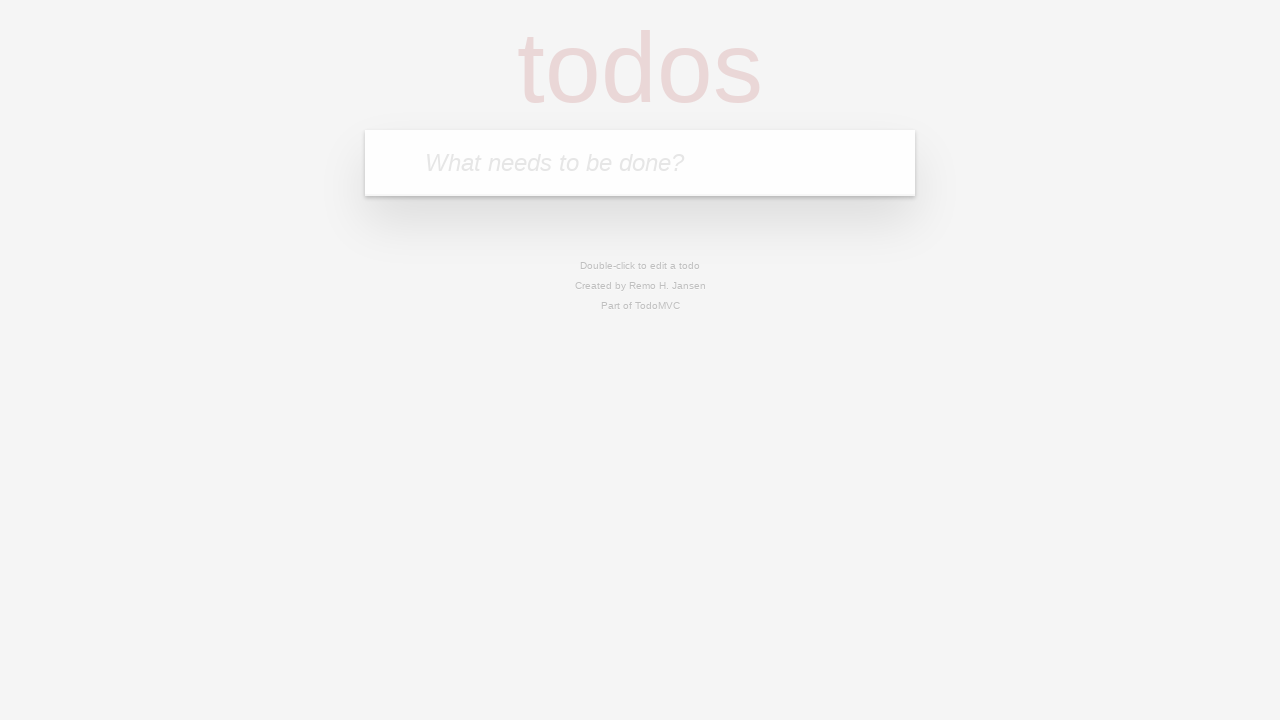

Located task input field with placeholder 'What needs to be done?'
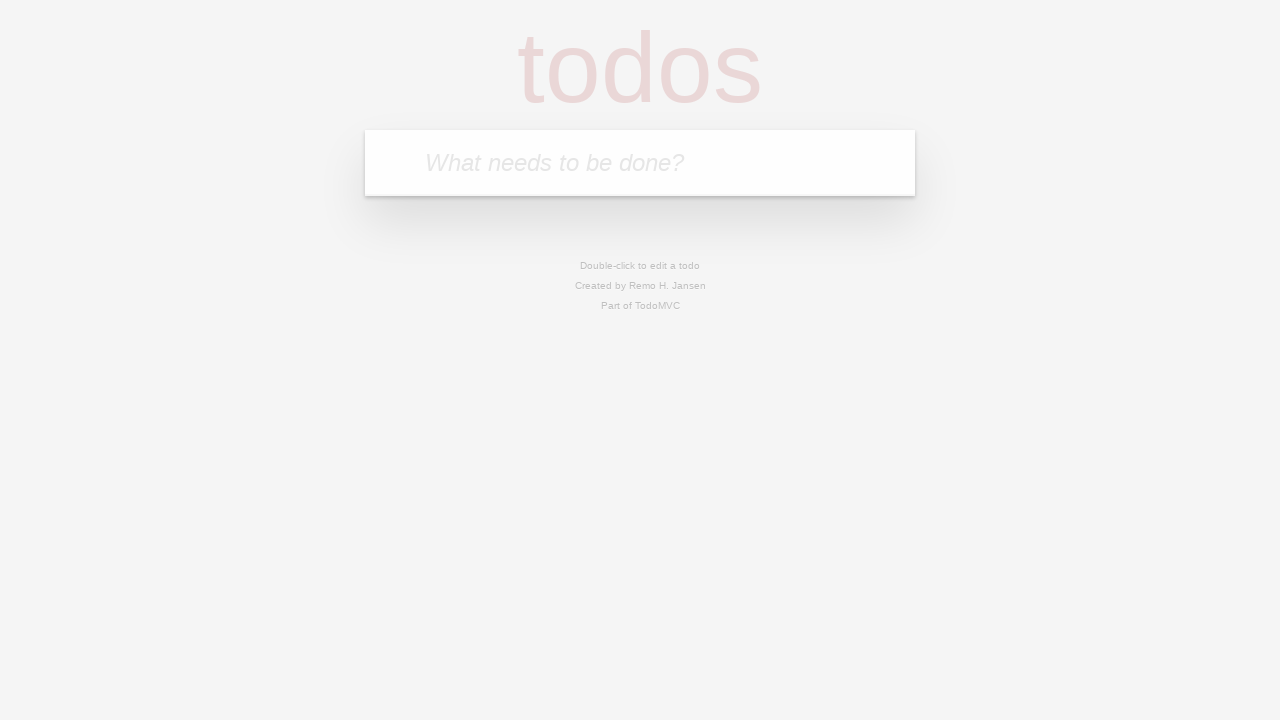

Filled task input field with 'Task with' on internal:attr=[placeholder="What needs to be done?"i]
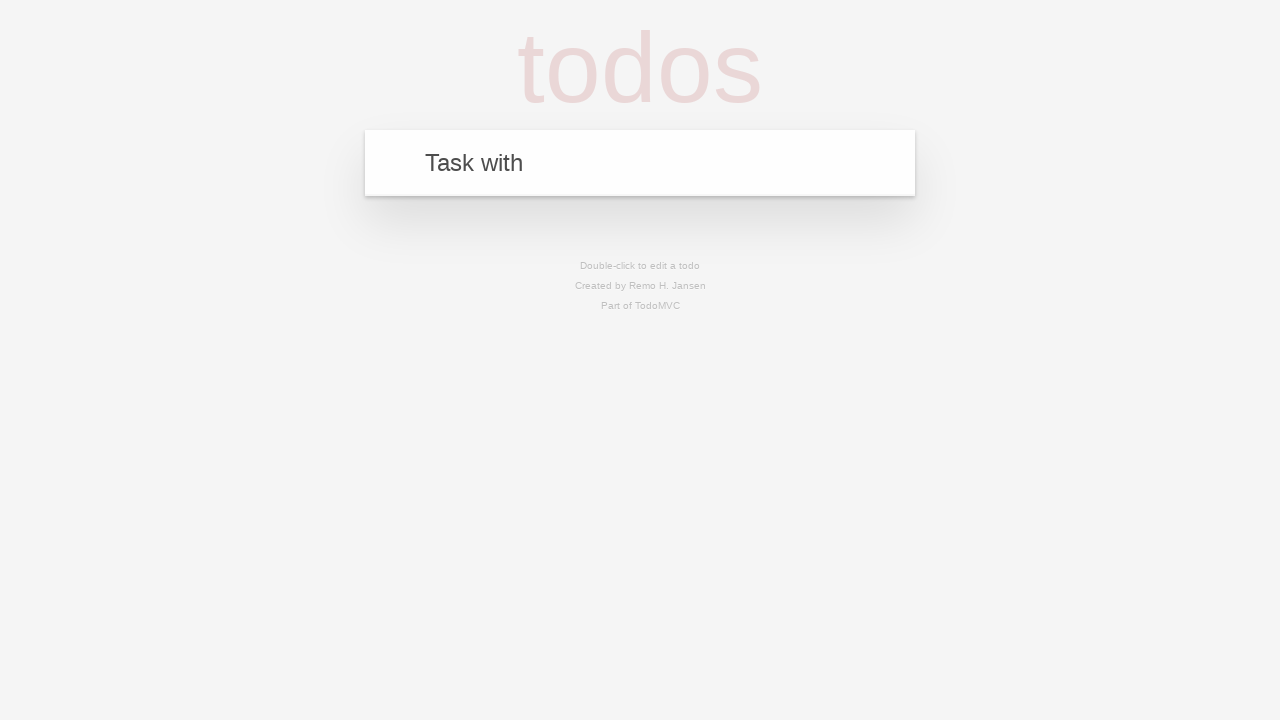

Pressed Enter to submit task (should not create newline) on internal:attr=[placeholder="What needs to be done?"i]
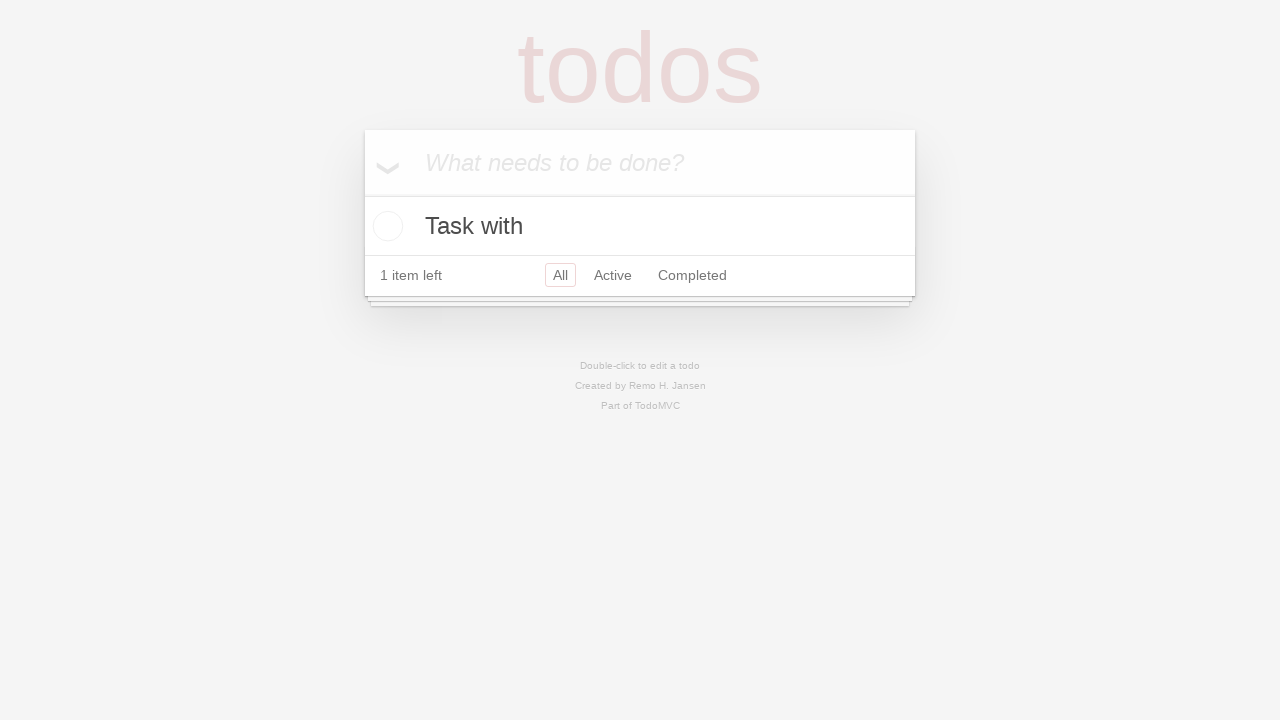

Task was successfully created and appeared in the todo list
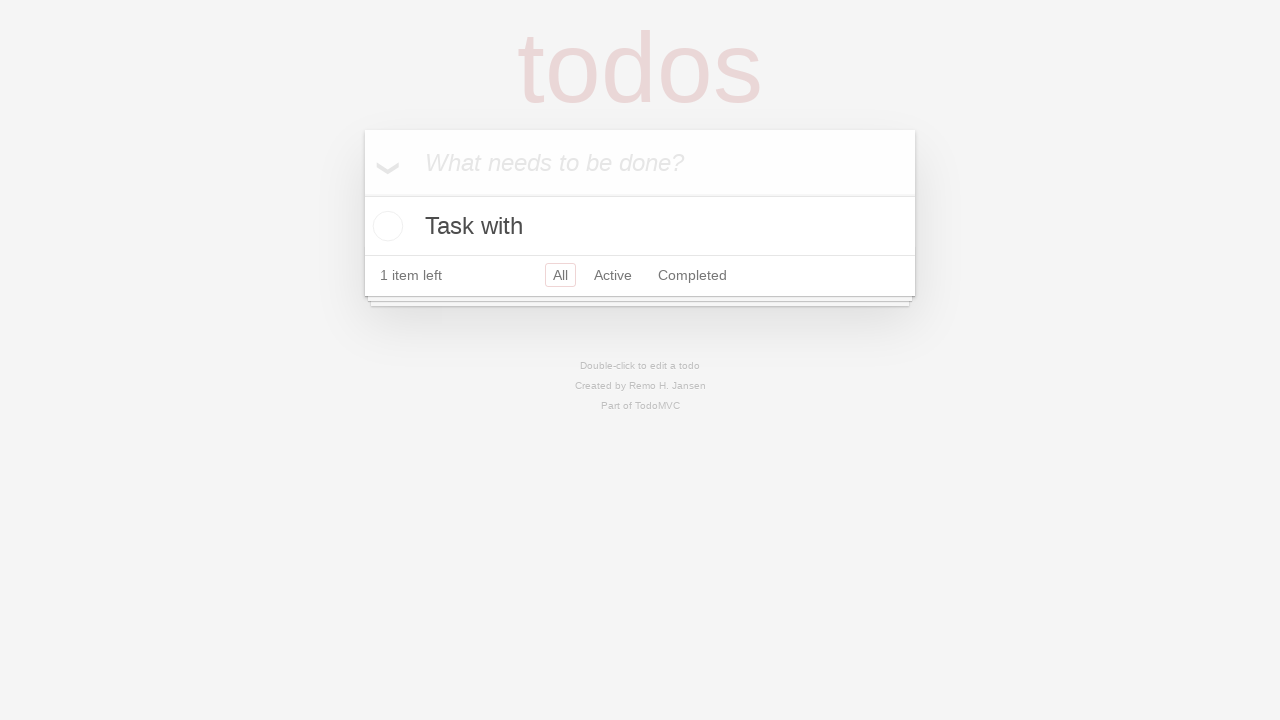

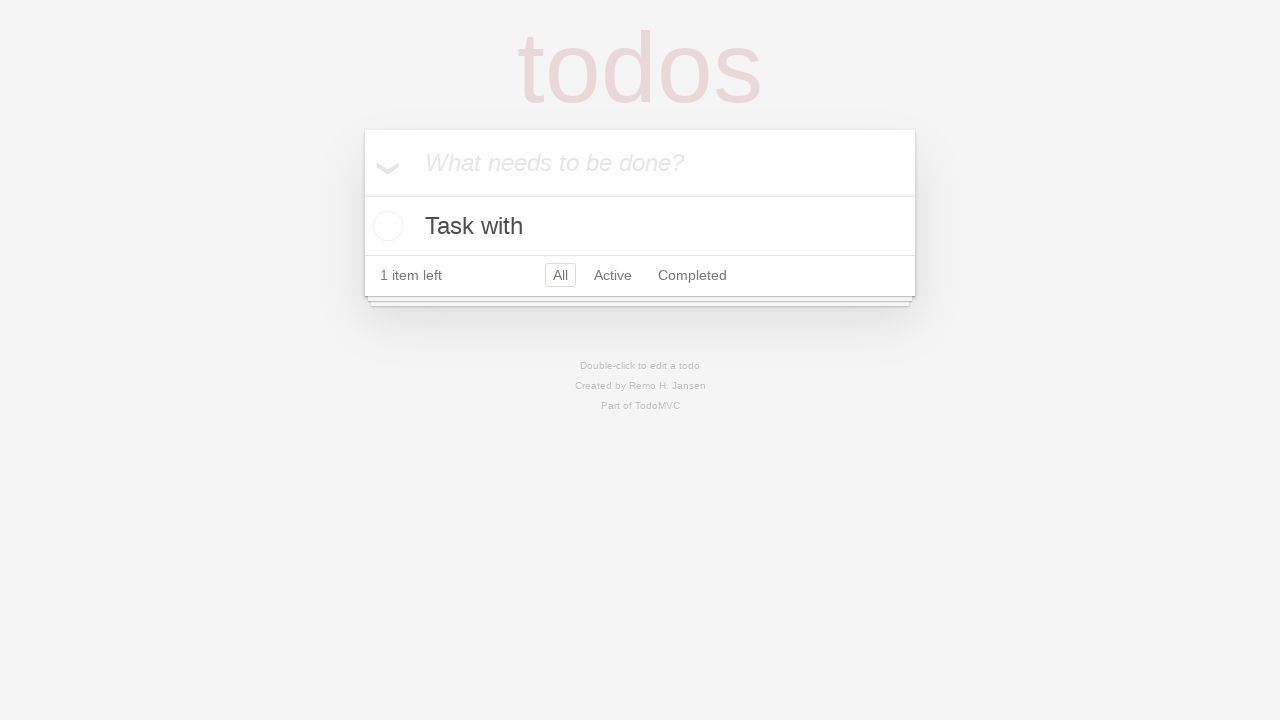